Tests that the datepicker popup disappears after pressing Enter on the date field

Starting URL: https://formy-project.herokuapp.com/datepicker

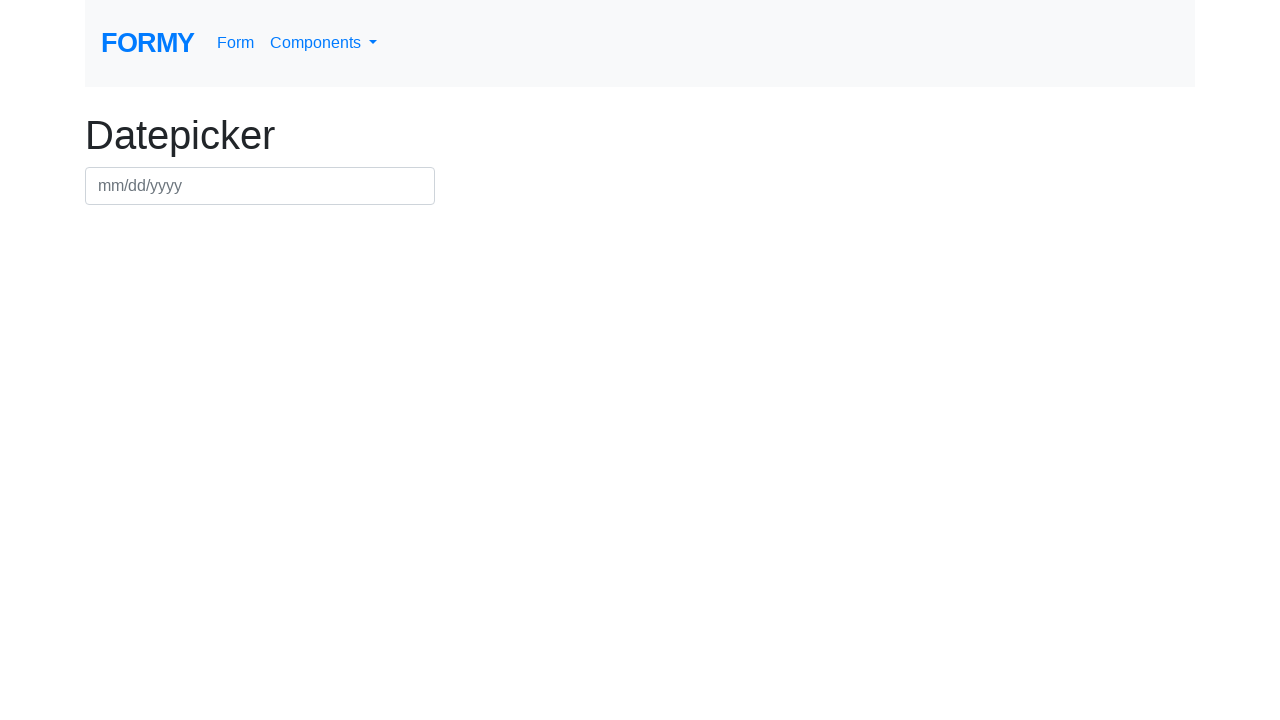

Filled datepicker field with date 02/10/2020 on #datepicker
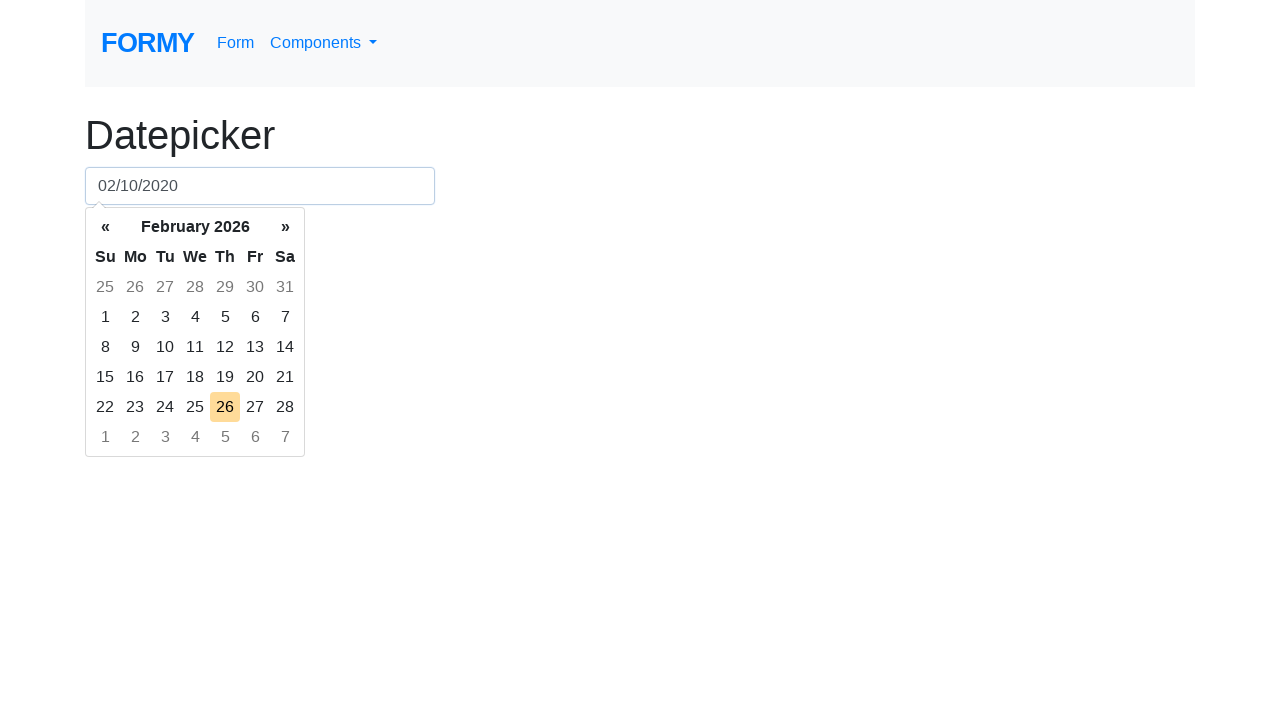

Pressed Enter key to close datepicker popup on #datepicker
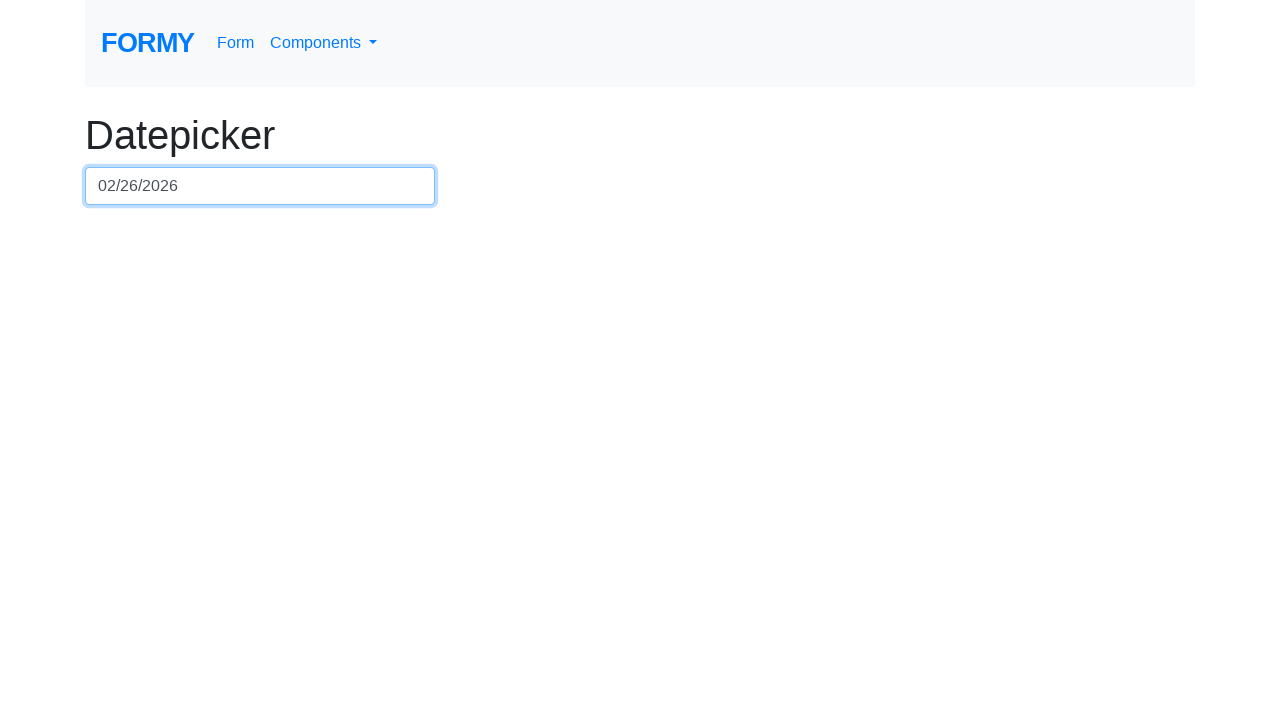

Verified datepicker popup is no longer visible
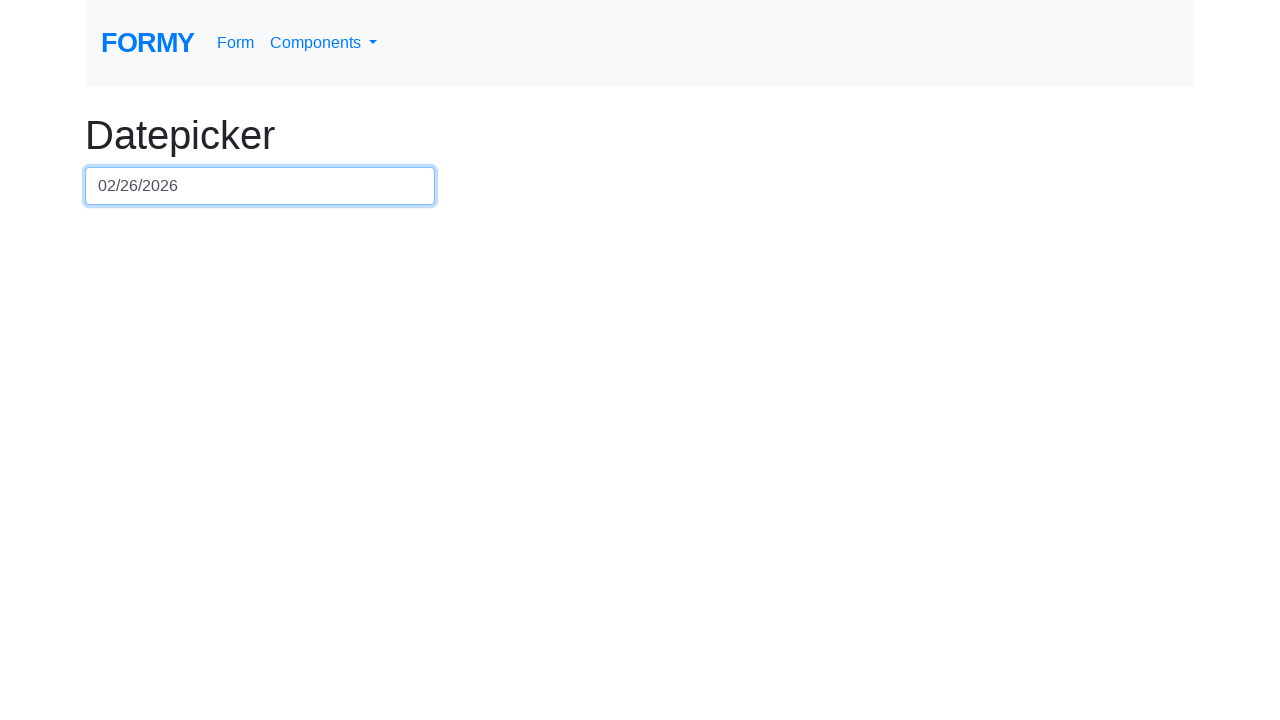

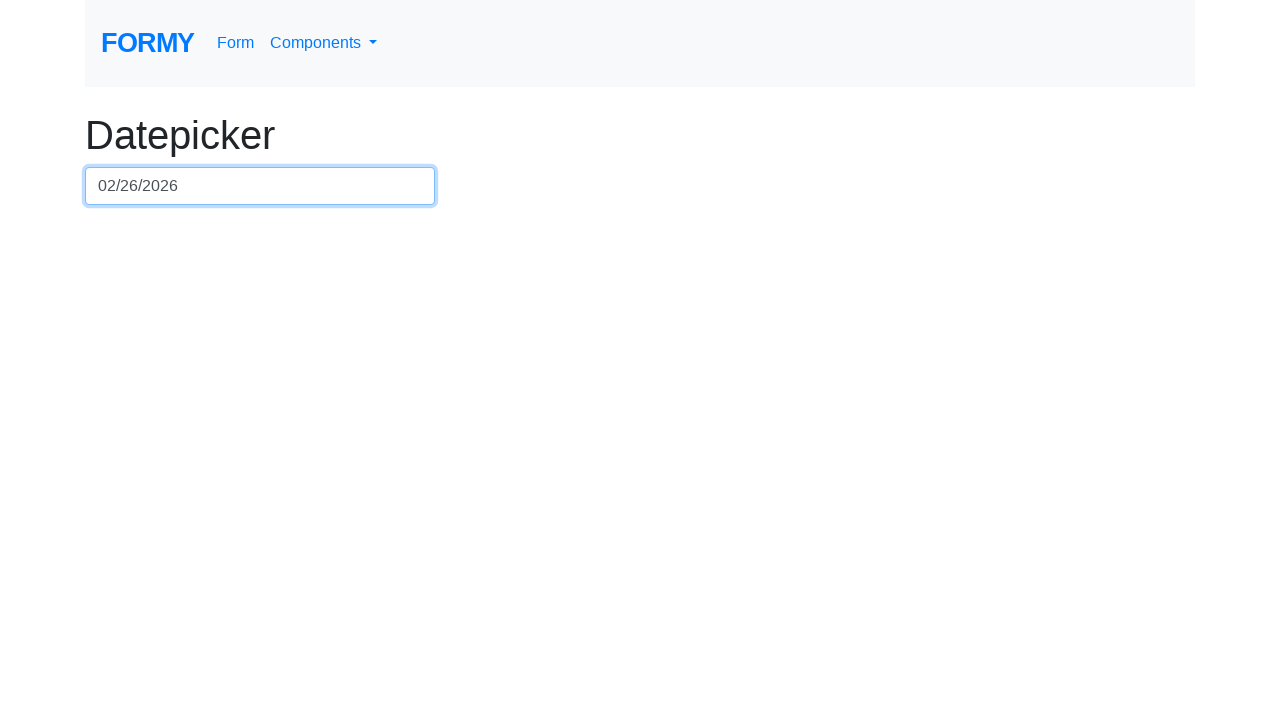